Selects multiple checkboxes for hobbies on the registration form

Starting URL: http://demo.automationtesting.in/Register.html

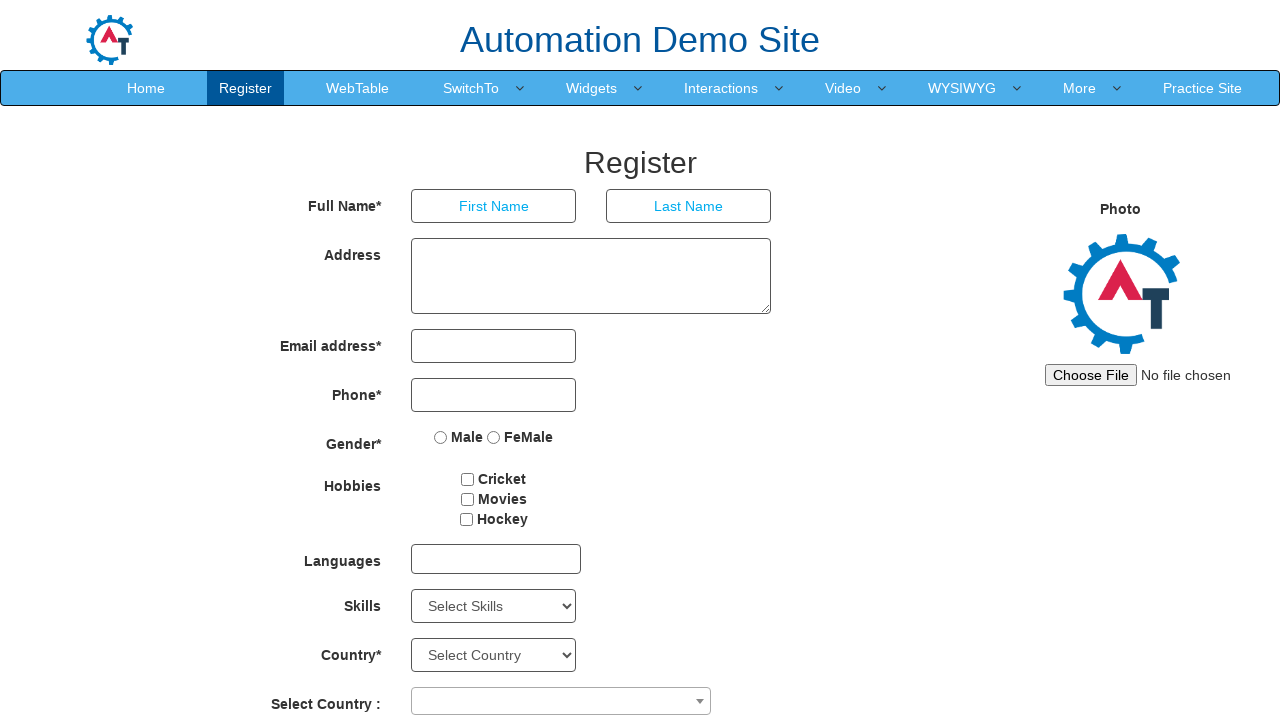

Clicked first hobby checkbox at (468, 479) on #checkbox1
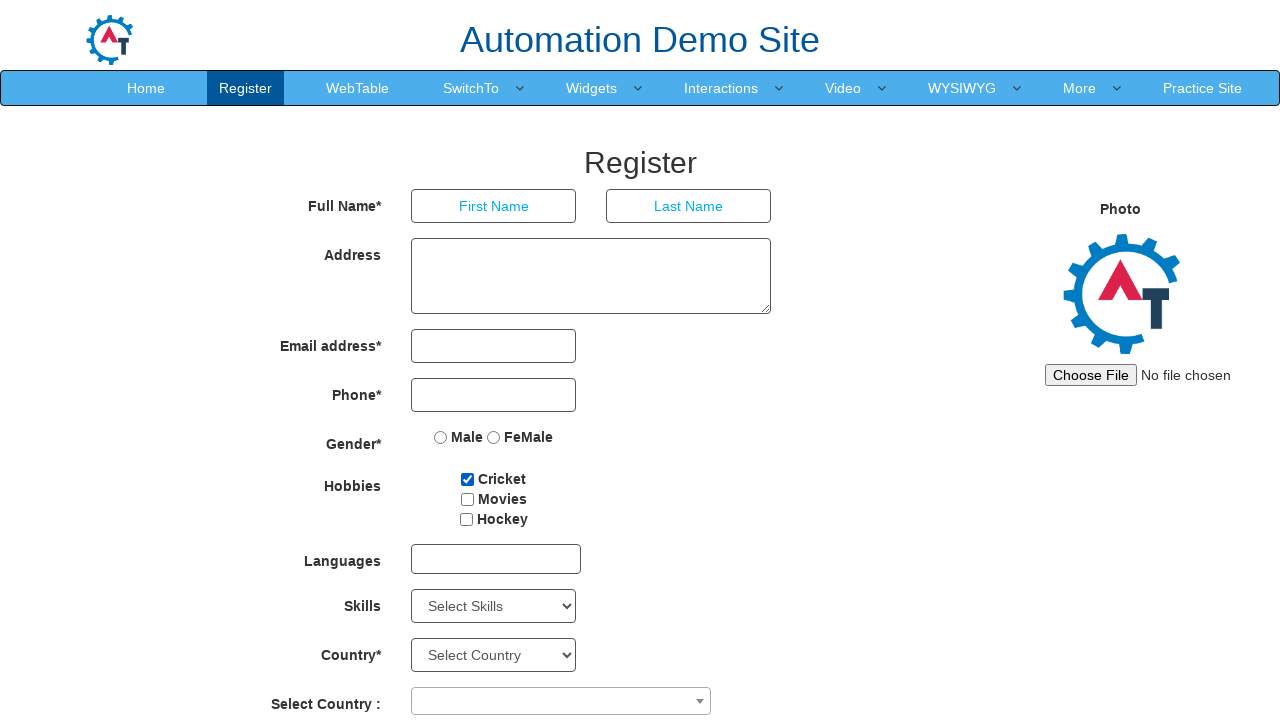

Clicked second hobby checkbox at (467, 499) on #checkbox2
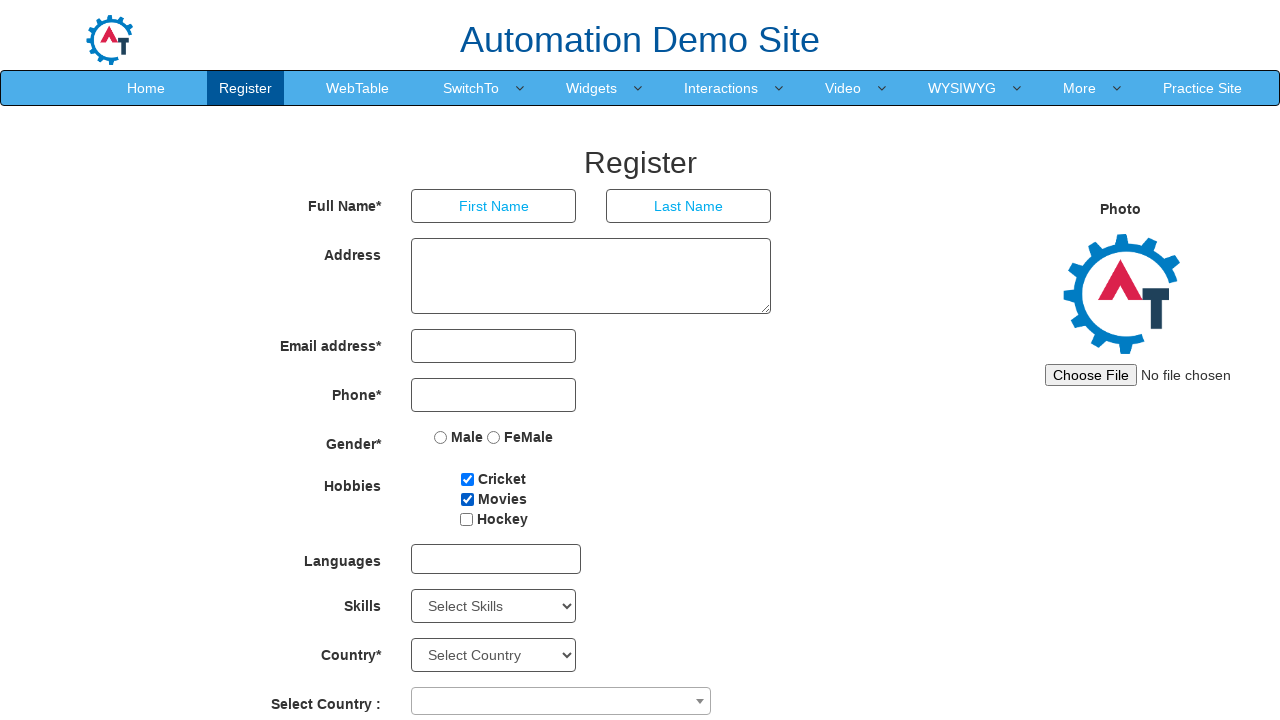

Clicked Hockey hobby checkbox at (466, 519) on input[value='Hockey']
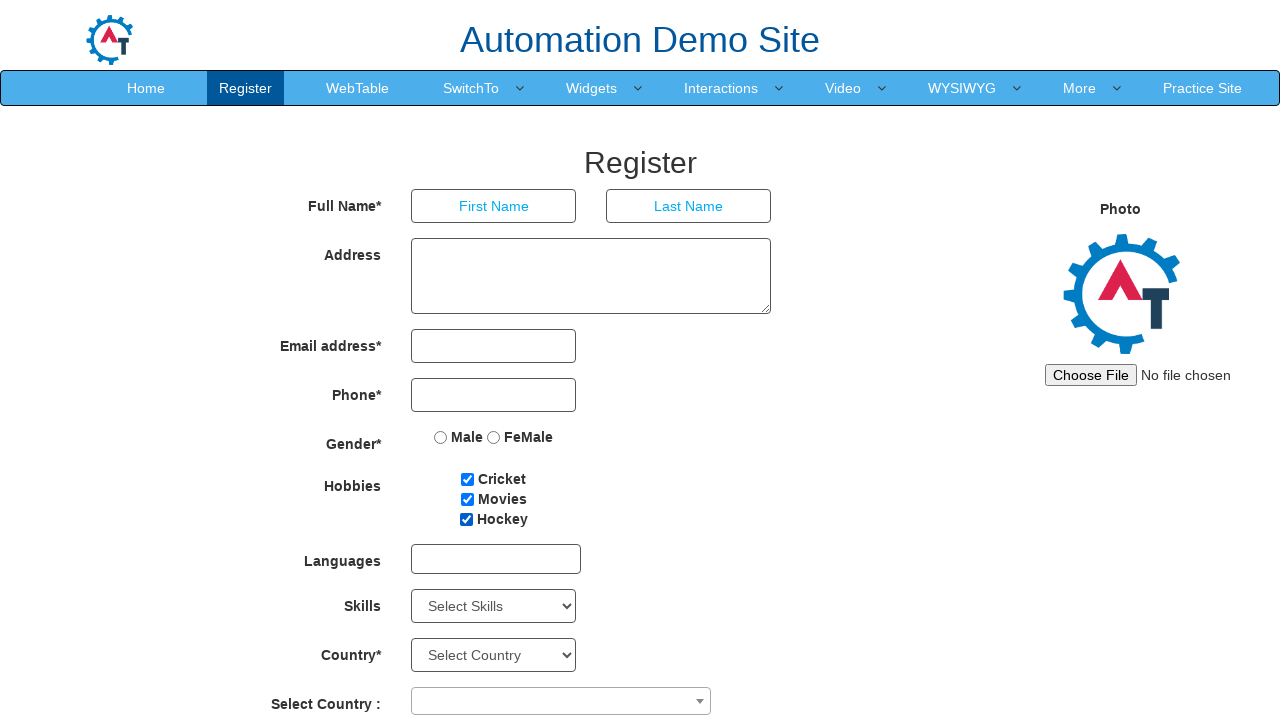

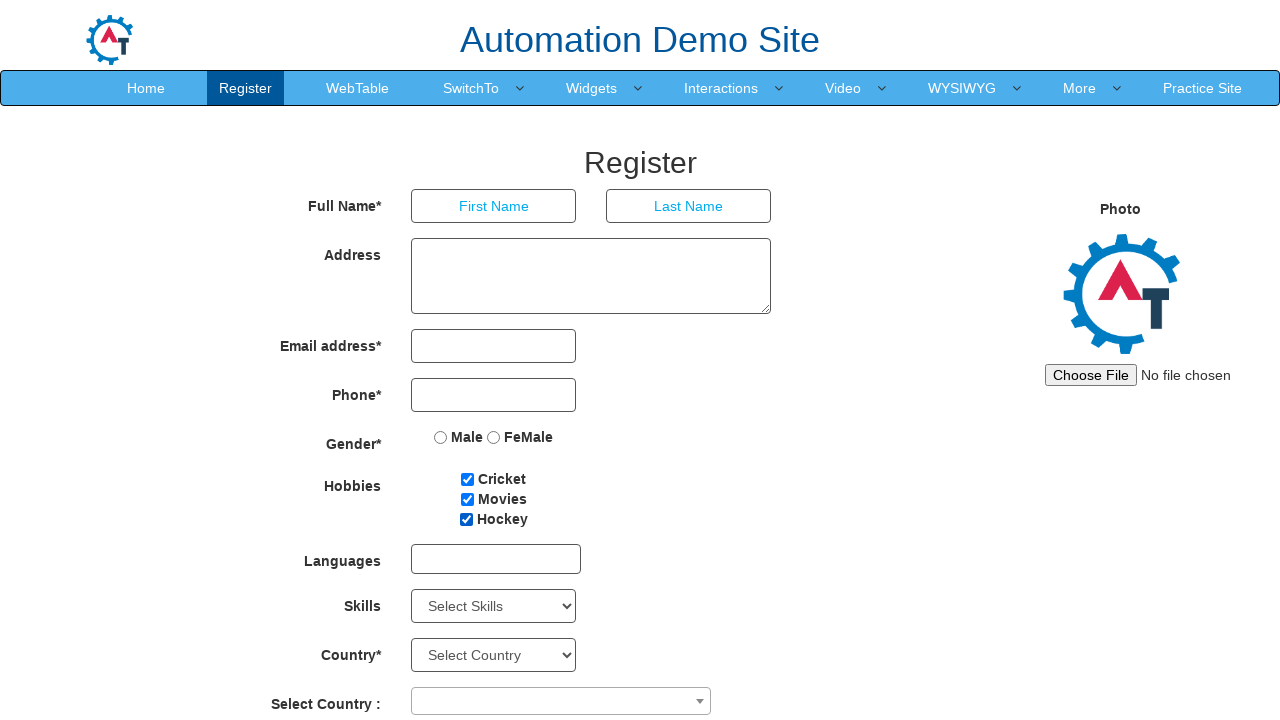